Tests the CD case cover creation form by filling in artist name, album title, 14 track names, selecting cover type options, and submitting the form to generate a printable CD case cover.

Starting URL: http://www.papercdcase.com/index.php

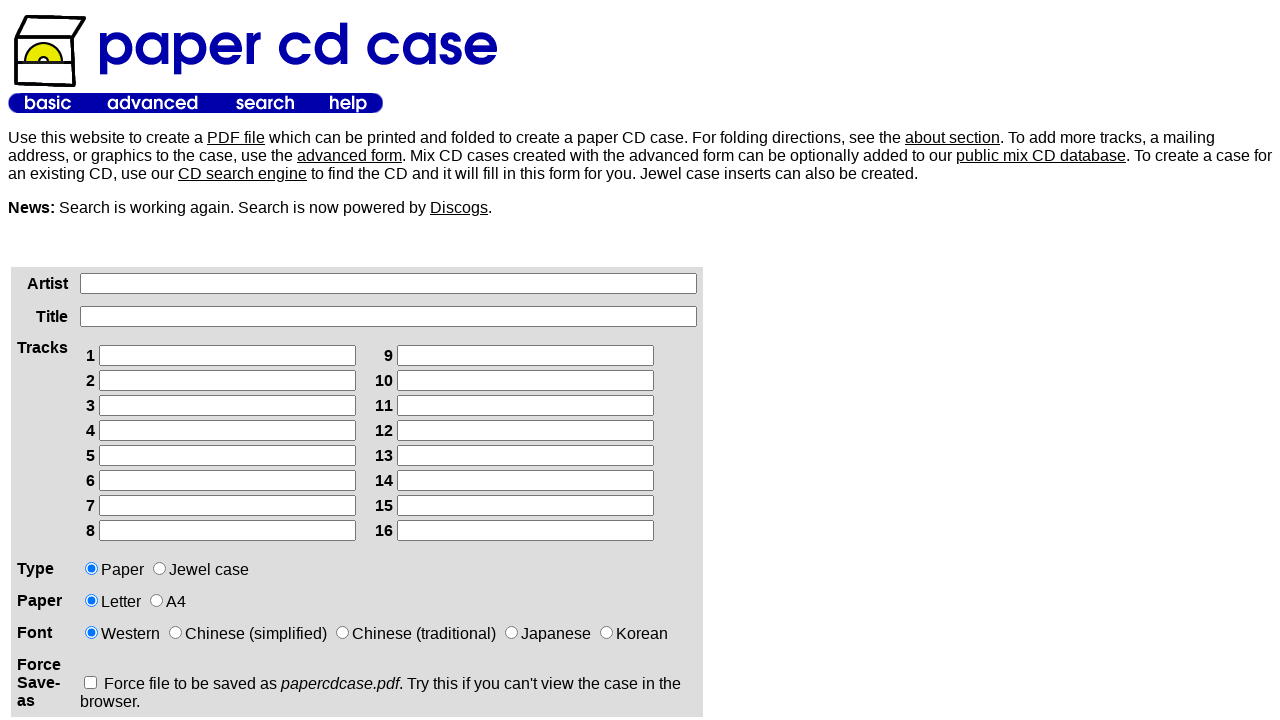

Filled artist name field with 'Agata Kristi' on xpath=/html/body/table[2]/tbody/tr/td[1]/div/form/table/tbody/tr[1]/td[2]/input
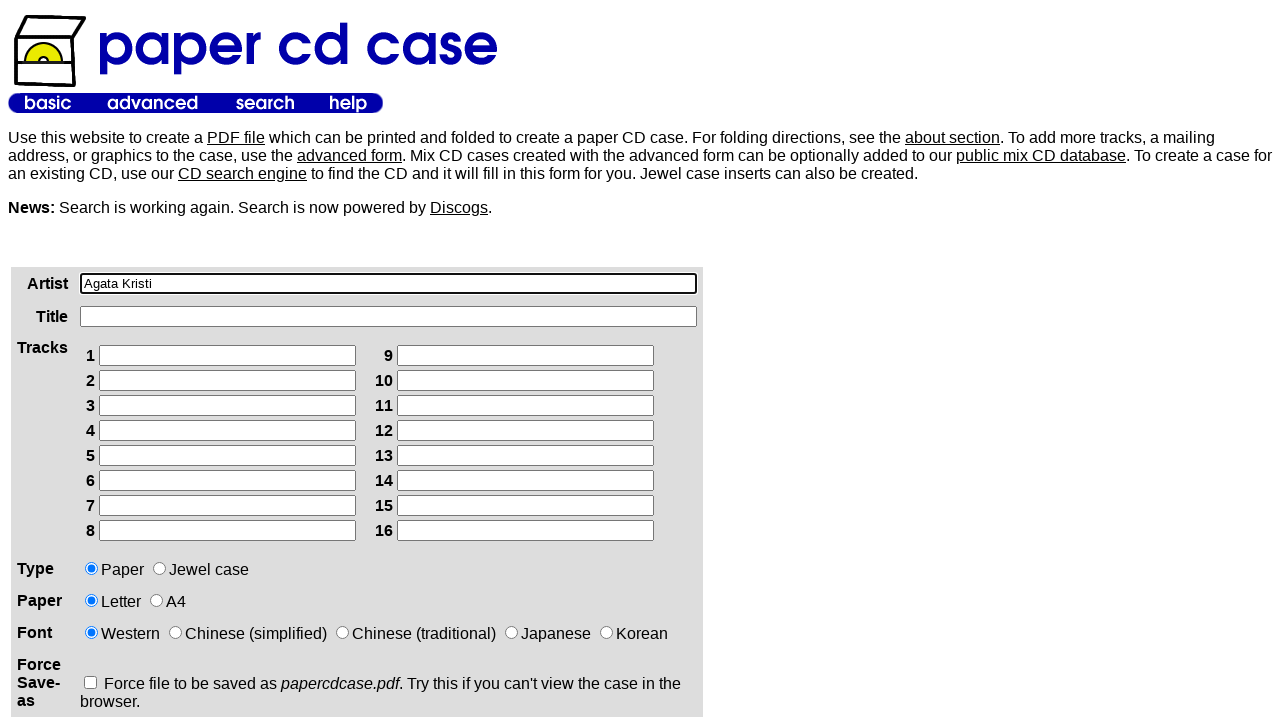

Filled album title field with 'Favourites (2002)' on xpath=/html/body/table[2]/tbody/tr/td[1]/div/form/table/tbody/tr[2]/td[2]/input
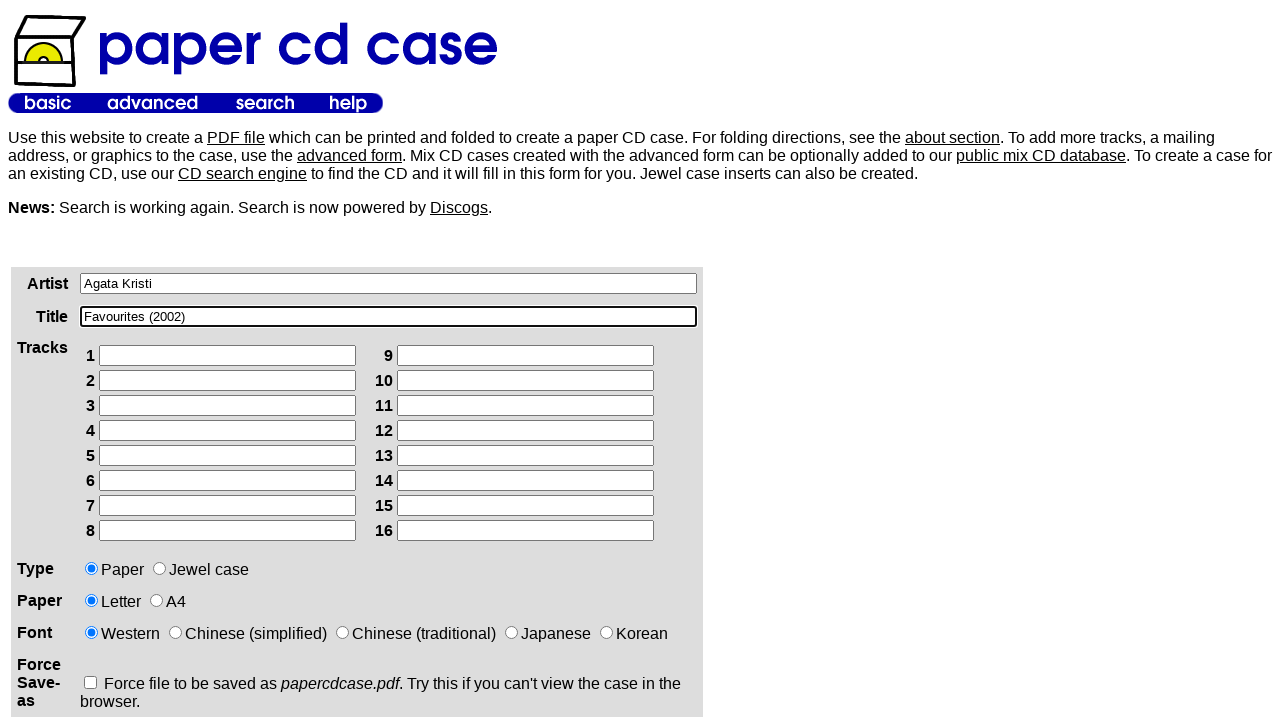

Filled track 1 with 'Motorcycle Girl' on xpath=/html/body/table[2]/tbody/tr/td[1]/div/form/table/tbody/tr[3]/td[2]/table/
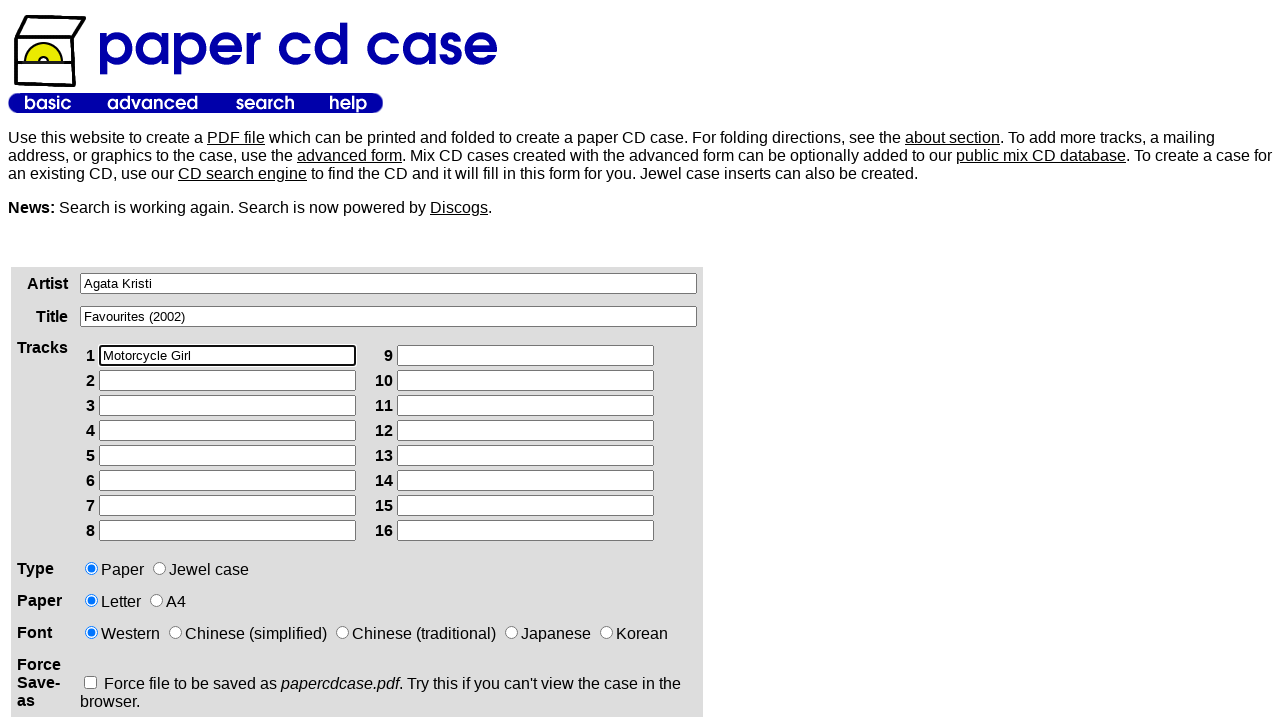

Filled track 2 with 'Decadence' on xpath=/html/body/table[2]/tbody/tr/td[1]/div/form/table/tbody/tr[3]/td[2]/table/
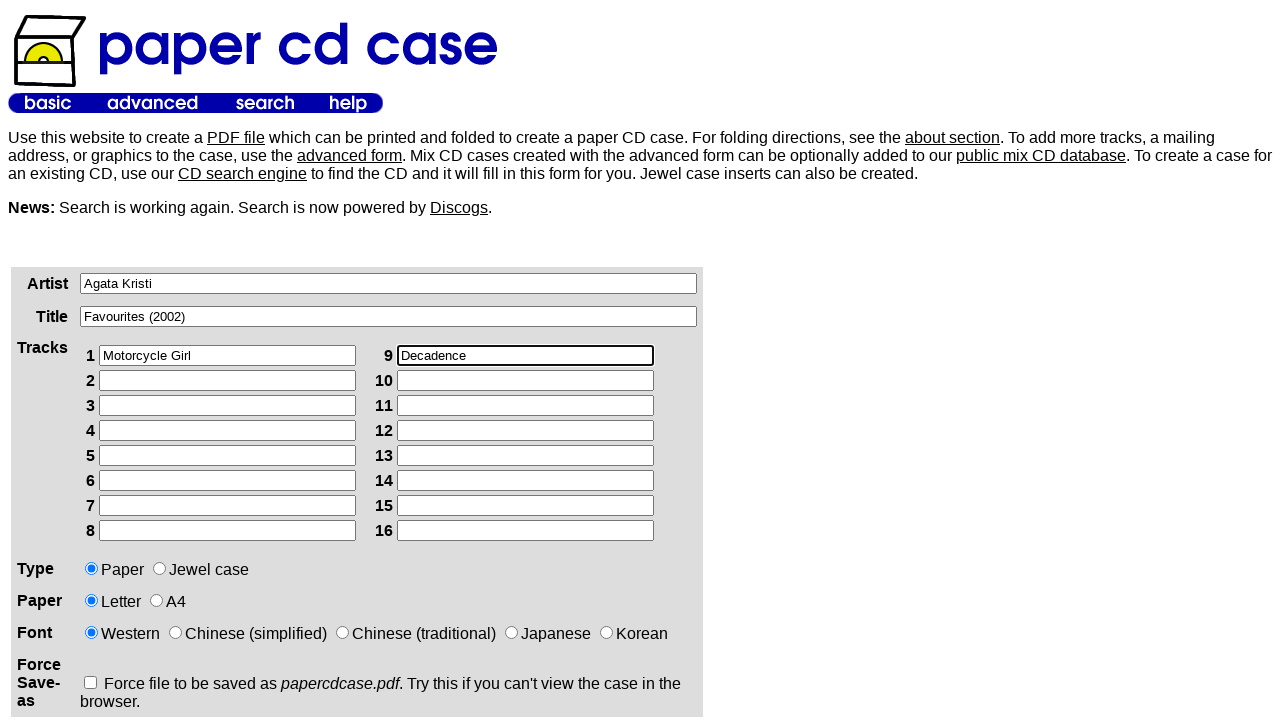

Filled track 3 with 'Hysterics' on xpath=/html/body/table[2]/tbody/tr/td[1]/div/form/table/tbody/tr[3]/td[2]/table/
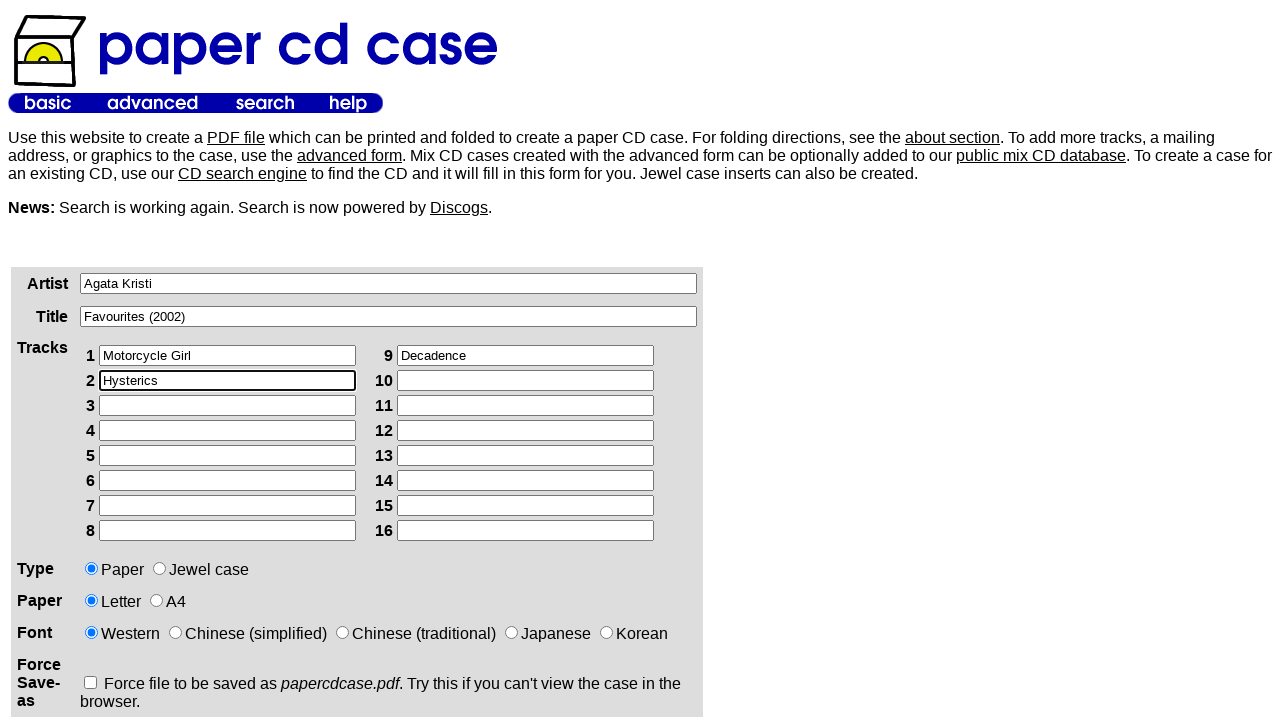

Filled track 4 with 'Like I'm at War' on xpath=/html/body/table[2]/tbody/tr/td[1]/div/form/table/tbody/tr[3]/td[2]/table/
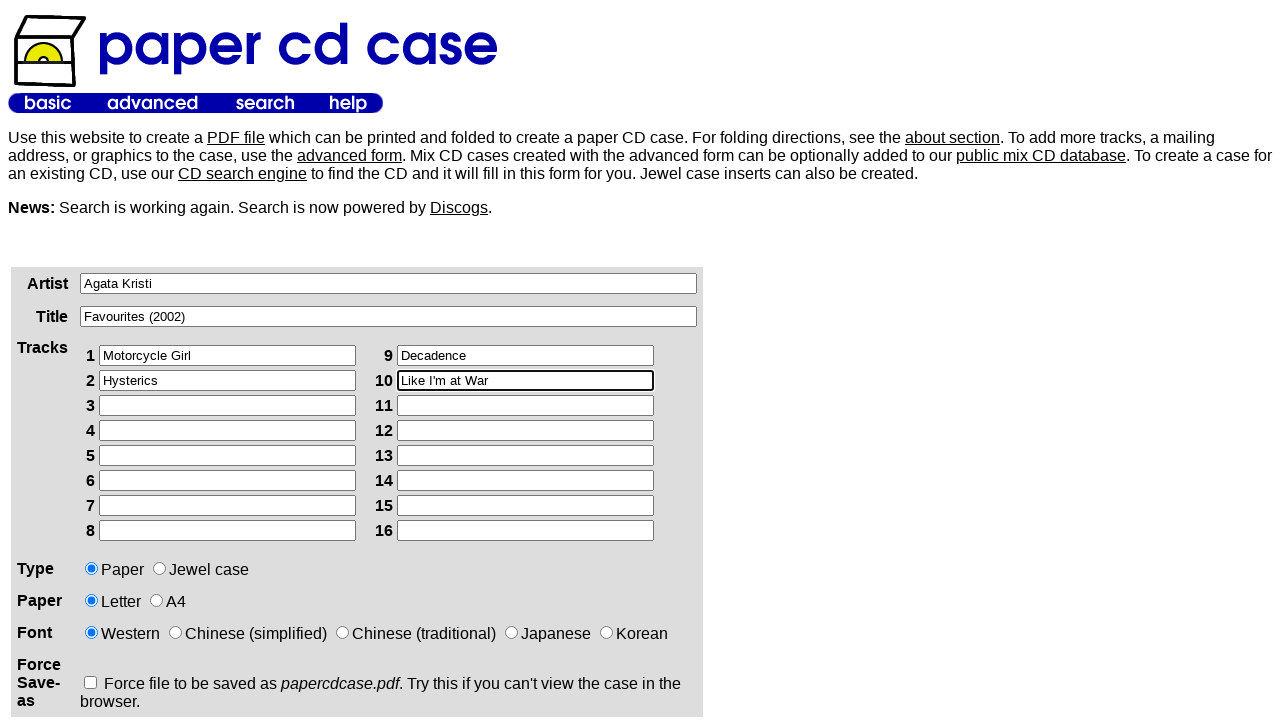

Filled track 5 with 'I'll be there' on xpath=/html/body/table[2]/tbody/tr/td[1]/div/form/table/tbody/tr[3]/td[2]/table/
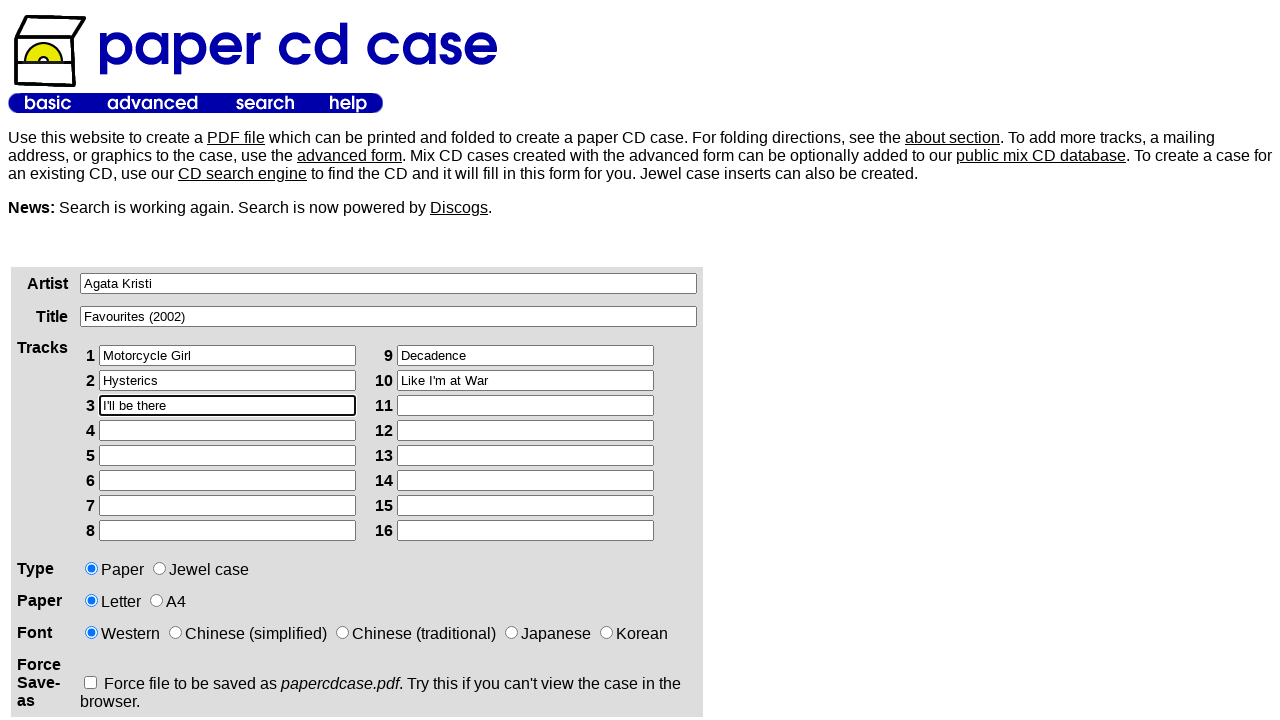

Filled track 6 with 'Fairytale Taiga' on xpath=/html/body/table[2]/tbody/tr/td[1]/div/form/table/tbody/tr[3]/td[2]/table/
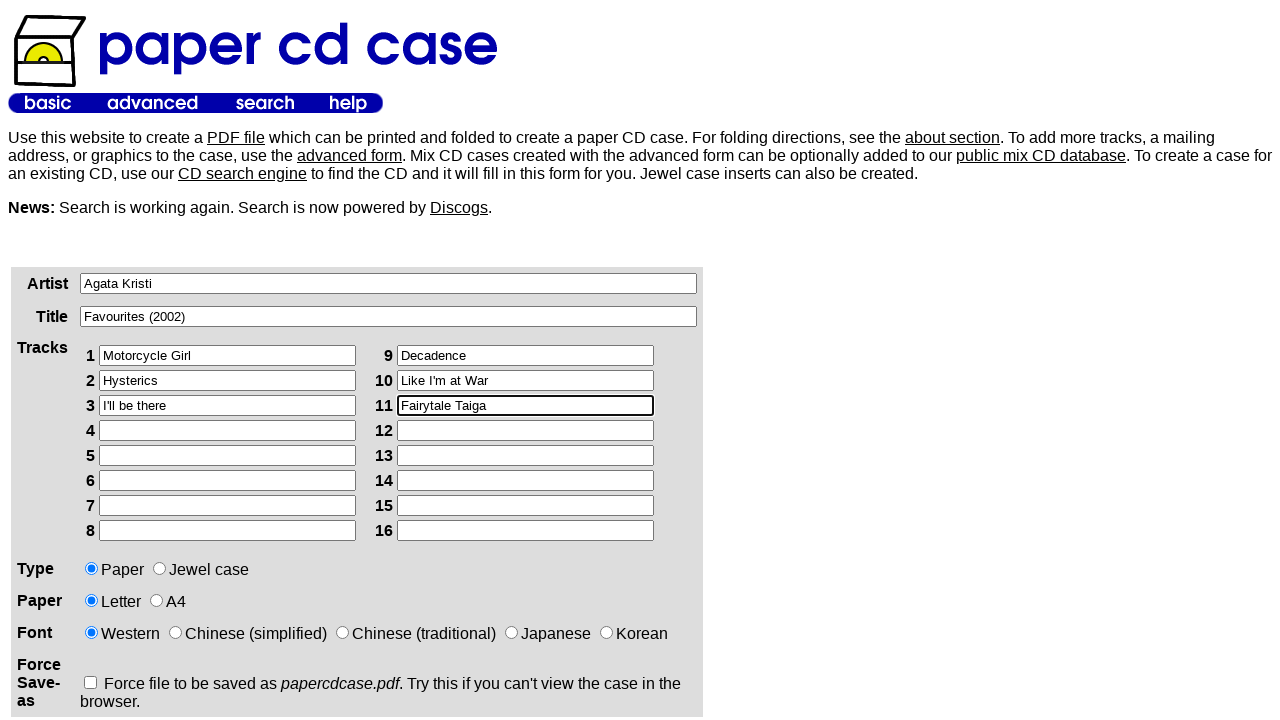

Filled track 7 with 'Black Moon' on xpath=/html/body/table[2]/tbody/tr/td[1]/div/form/table/tbody/tr[3]/td[2]/table/
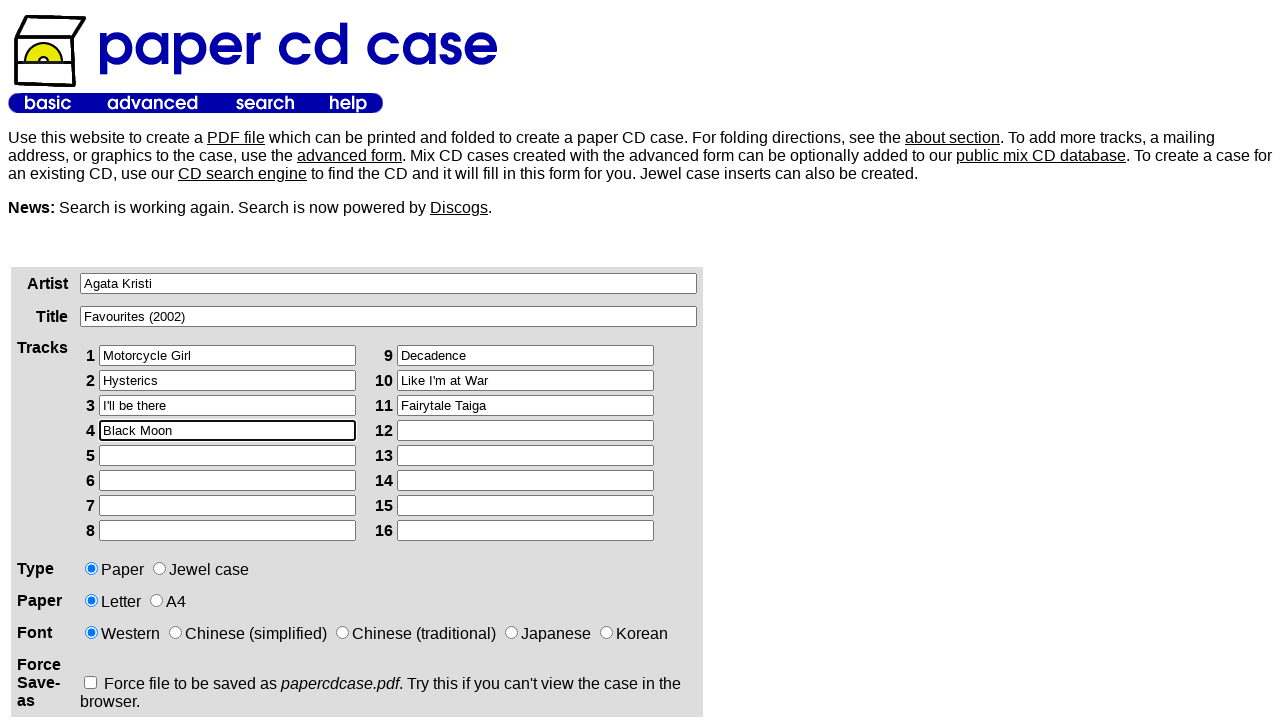

Filled track 8 with 'Opium for no one' on xpath=/html/body/table[2]/tbody/tr/td[1]/div/form/table/tbody/tr[3]/td[2]/table/
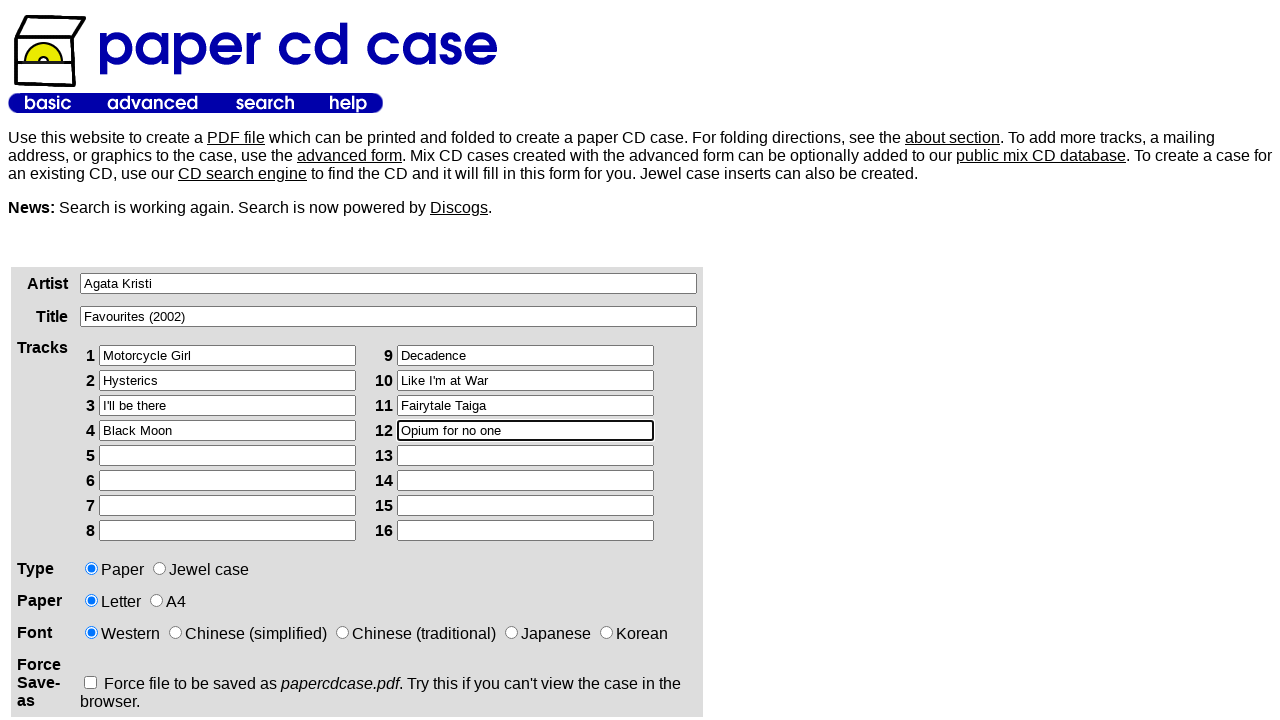

Filled track 9 with 'Sailor' on xpath=/html/body/table[2]/tbody/tr/td[1]/div/form/table/tbody/tr[3]/td[2]/table/
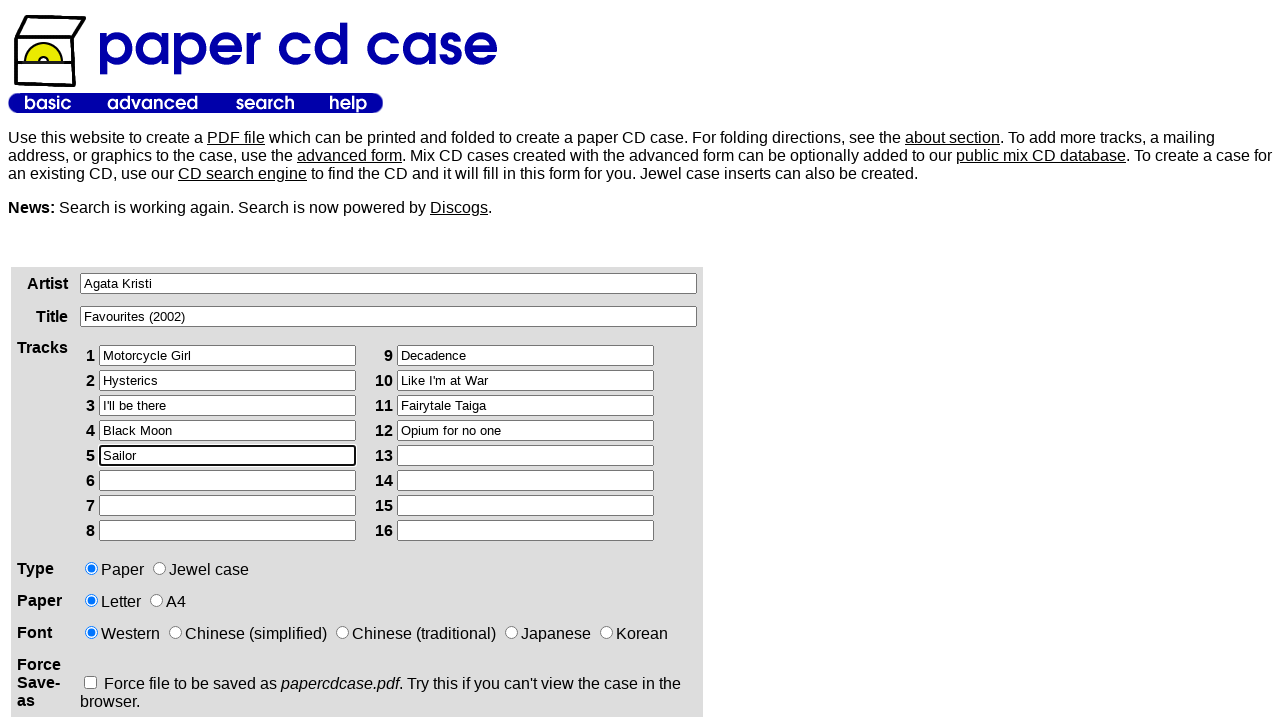

Filled track 10 with 'Miracles' on xpath=/html/body/table[2]/tbody/tr/td[1]/div/form/table/tbody/tr[3]/td[2]/table/
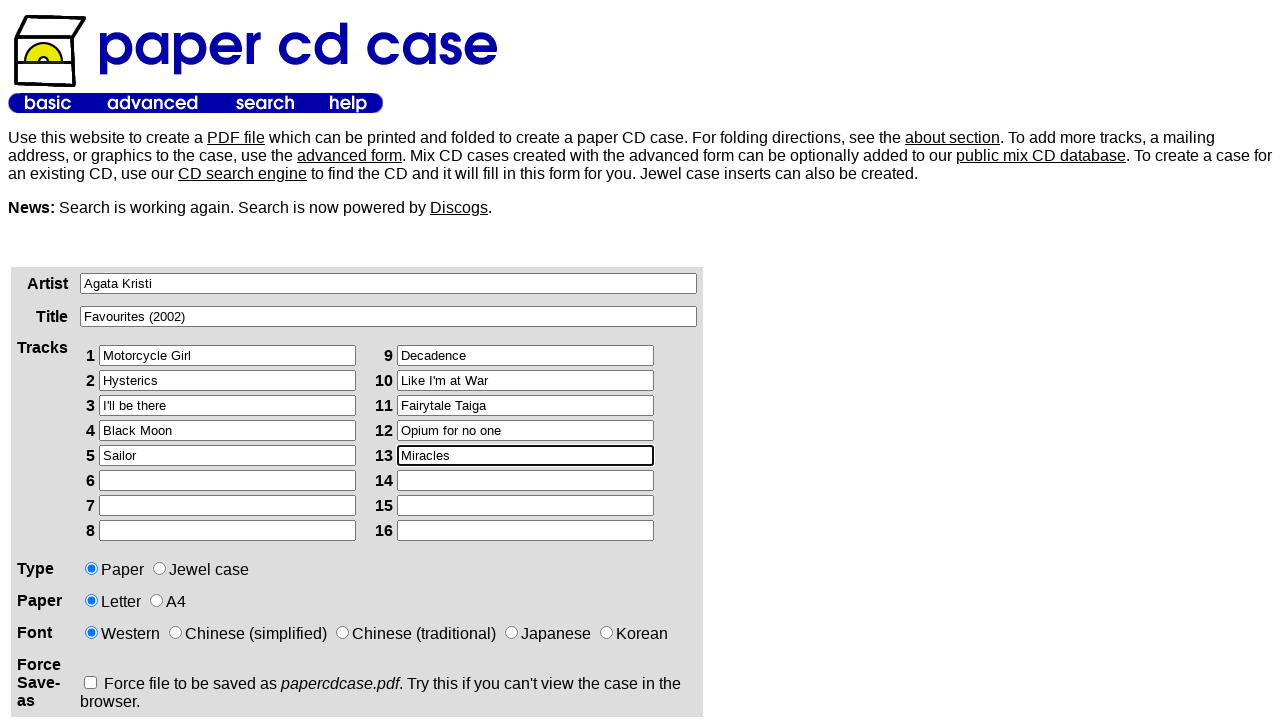

Filled track 11 with 'Secret' on xpath=/html/body/table[2]/tbody/tr/td[1]/div/form/table/tbody/tr[3]/td[2]/table/
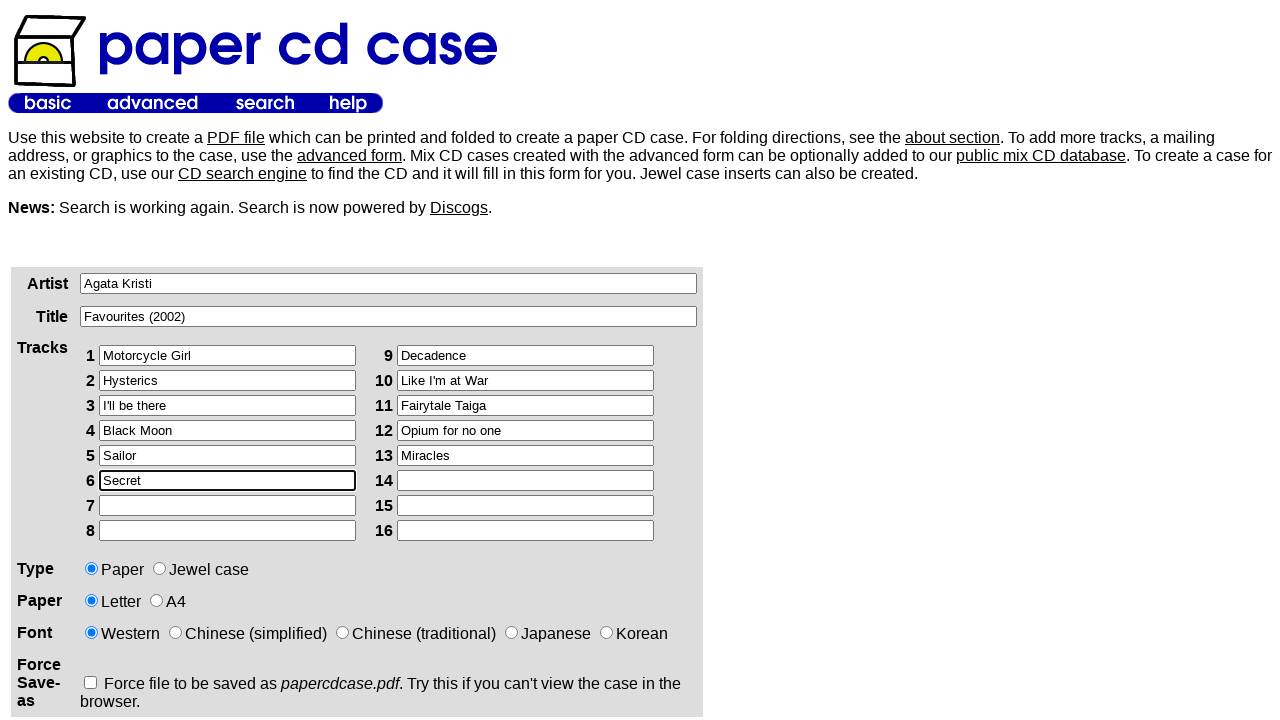

Filled track 12 with 'Bullet' on xpath=/html/body/table[2]/tbody/tr/td[1]/div/form/table/tbody/tr[3]/td[2]/table/
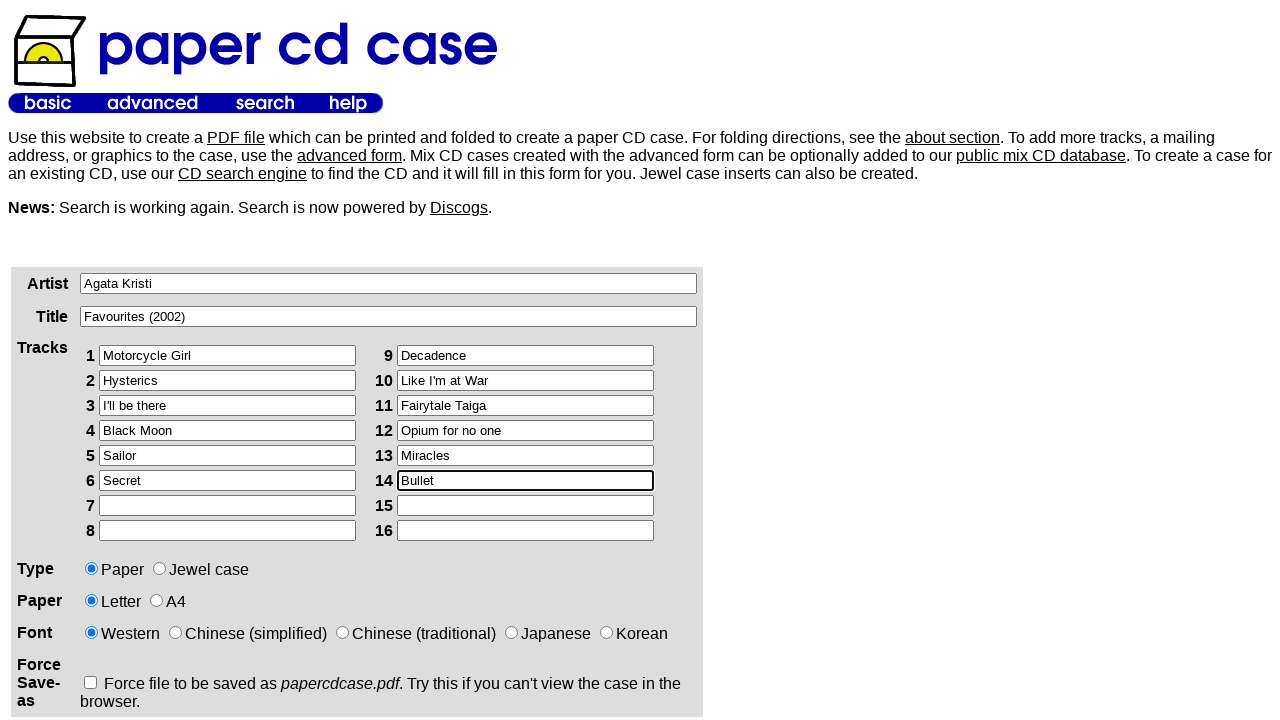

Filled track 13 with 'Closer' on xpath=/html/body/table[2]/tbody/tr/td[1]/div/form/table/tbody/tr[3]/td[2]/table/
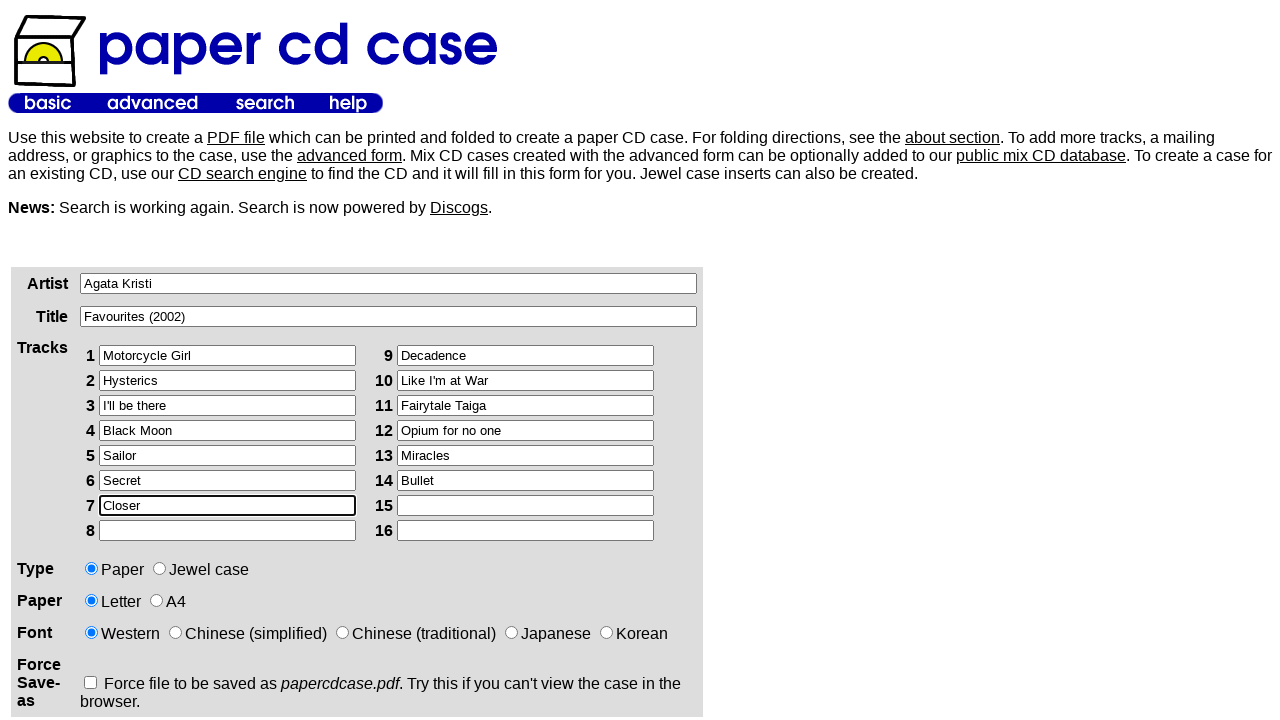

Filled track 14 with 'Thriller' on xpath=/html/body/table[2]/tbody/tr/td[1]/div/form/table/tbody/tr[3]/td[2]/table/
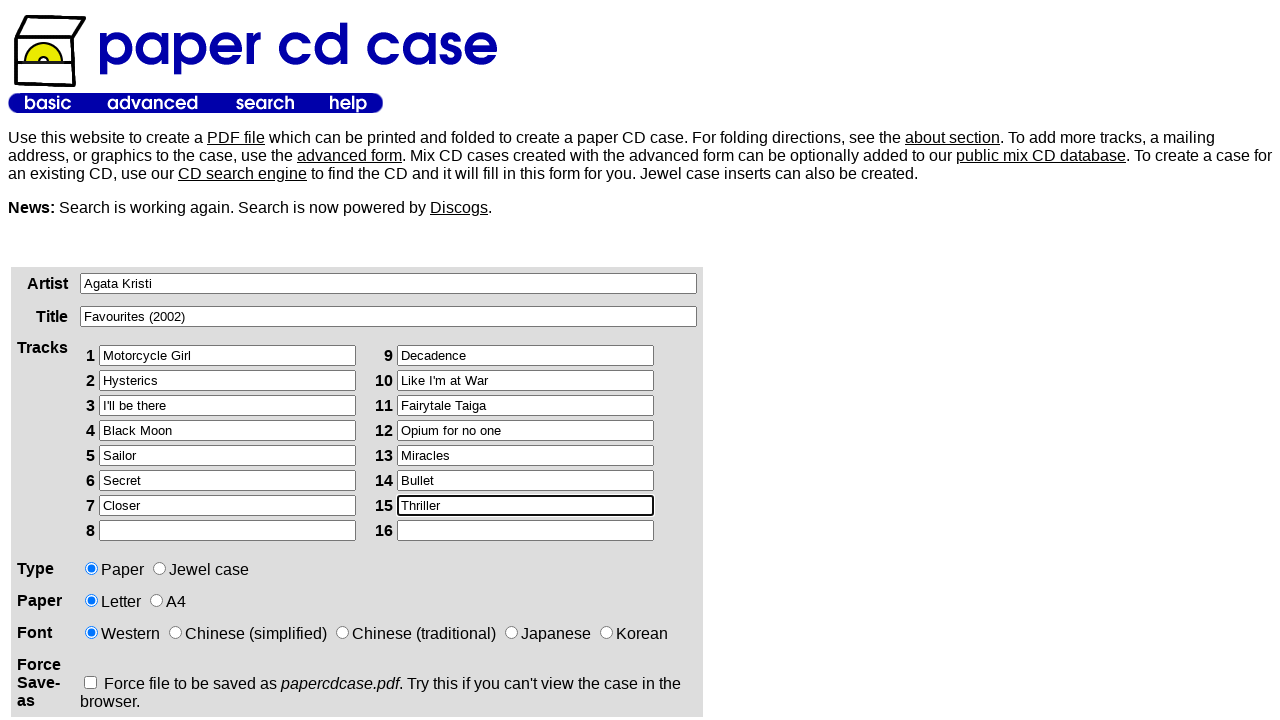

Selected cover type option (second radio button) at (160, 568) on xpath=/html/body/table[2]/tbody/tr/td[1]/div/form/table/tbody/tr[4]/td[2]/input[
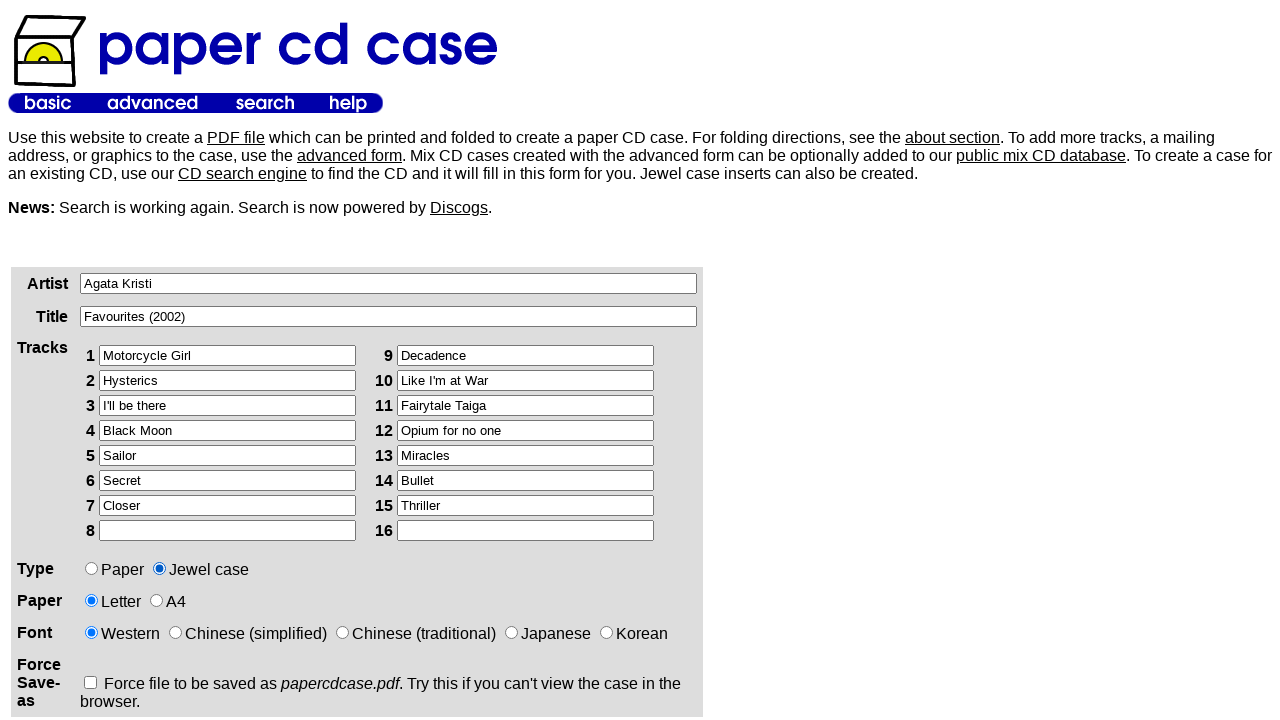

Selected paper option at (388, 601) on xpath=/html/body/table[2]/tbody/tr/td[1]/div/form/table/tbody/tr[5]/td[2]
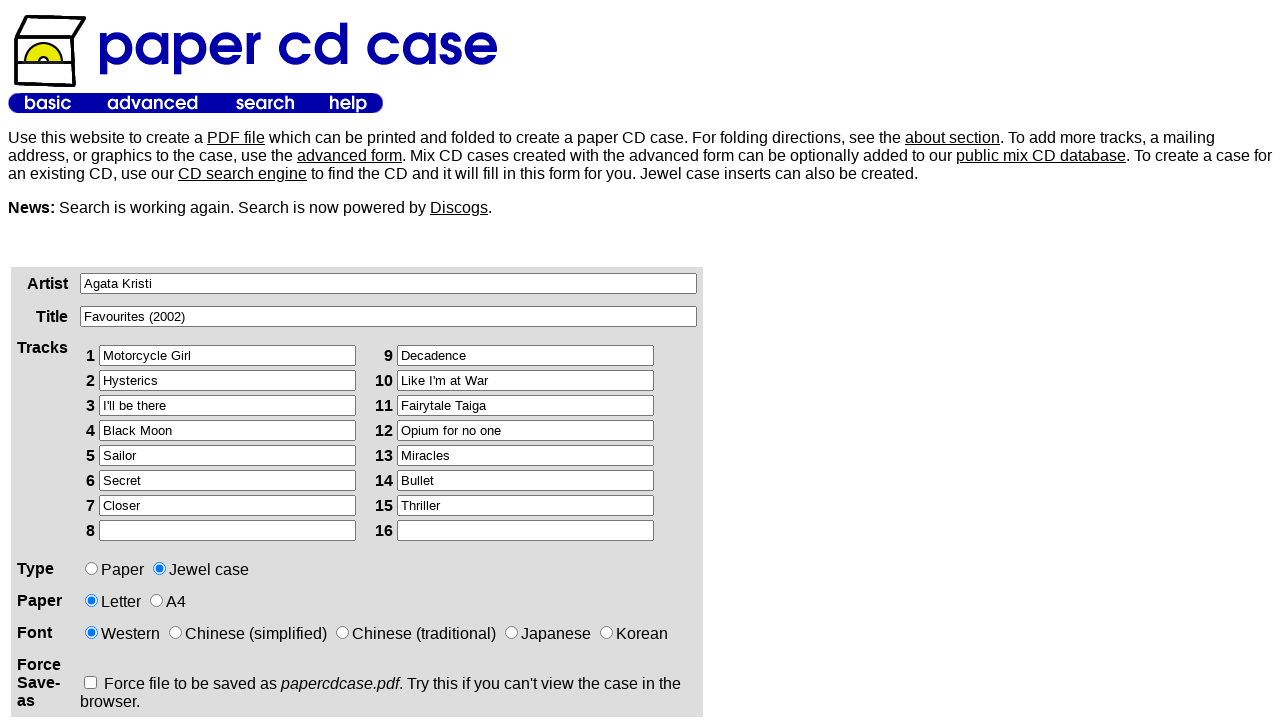

Submitted CD case cover creation form at (125, 360) on xpath=/html/body/table[2]/tbody/tr/td[1]/div/form/p/input
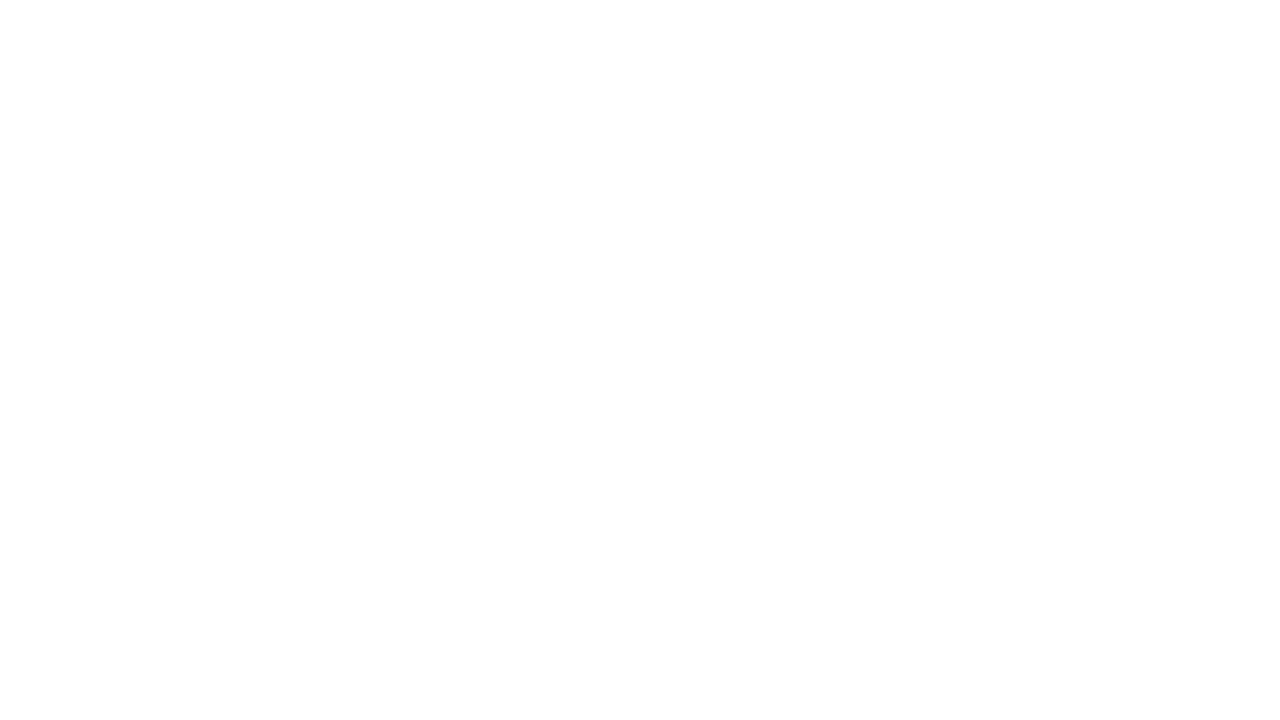

Waited for result page to load (networkidle)
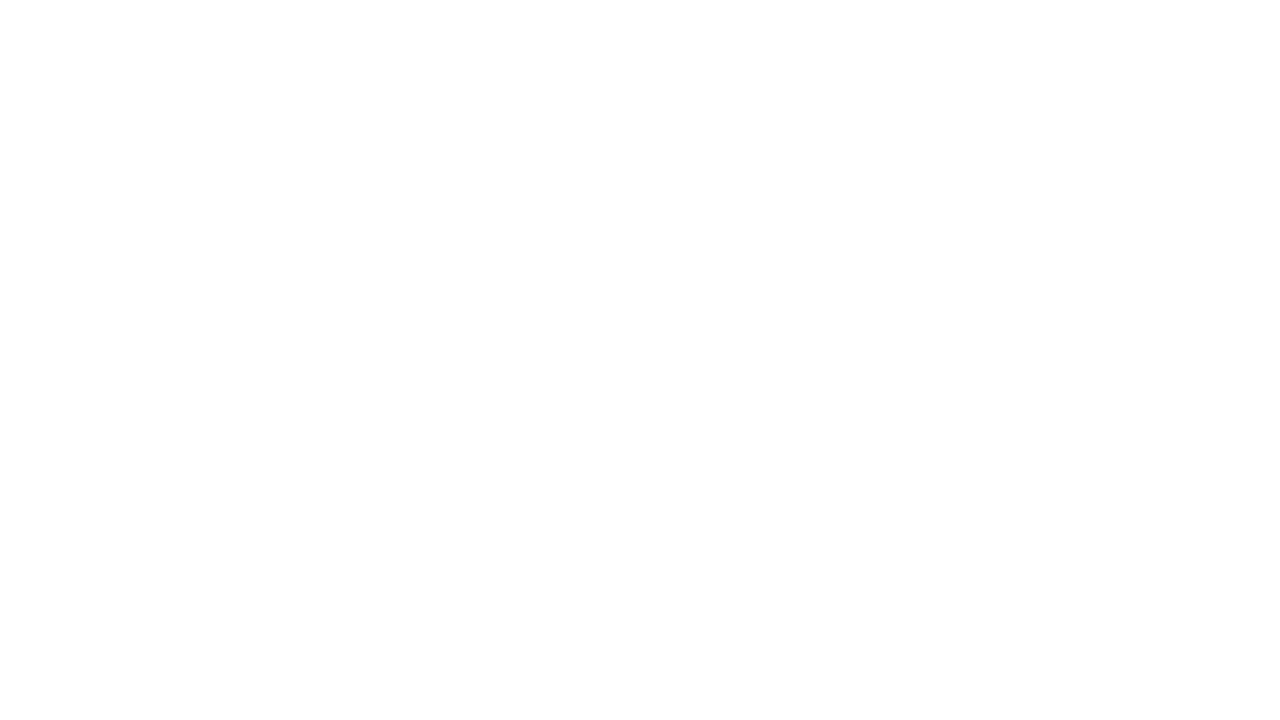

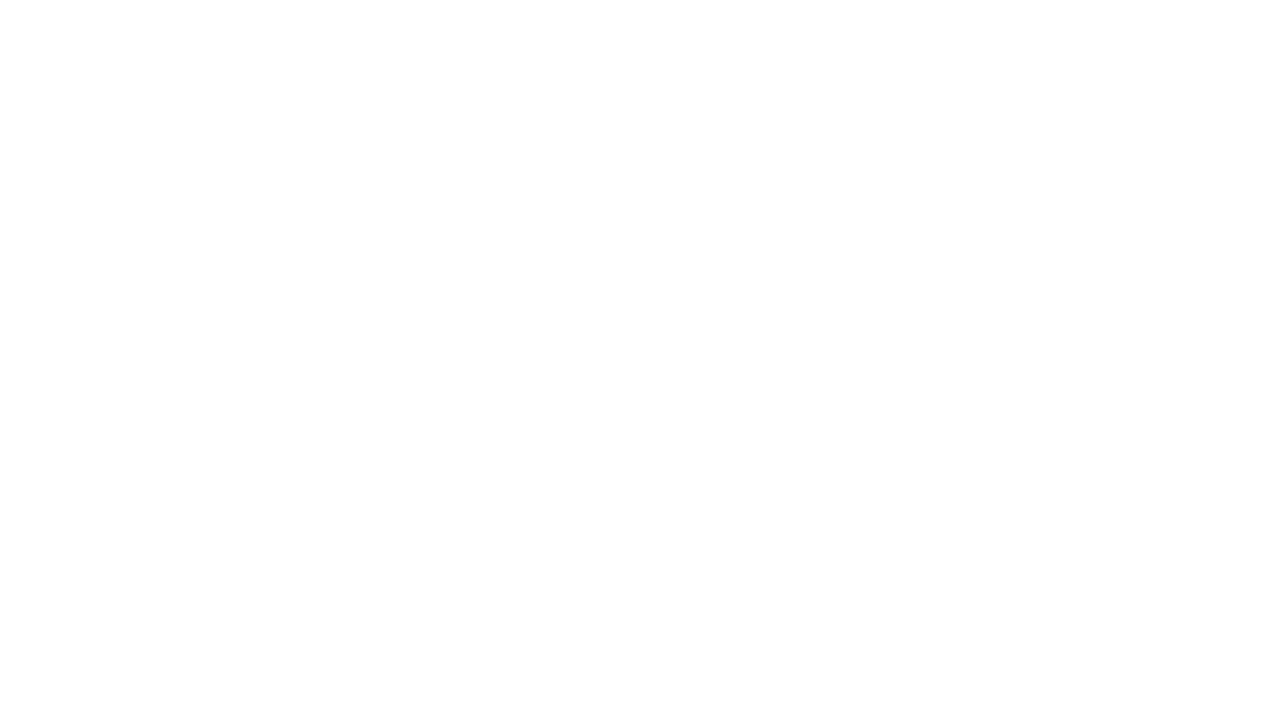